Navigates to Rahul Shetty Academy's automation practice page

Starting URL: https://www.rahulshettyacademy.com/AutomationPractice/

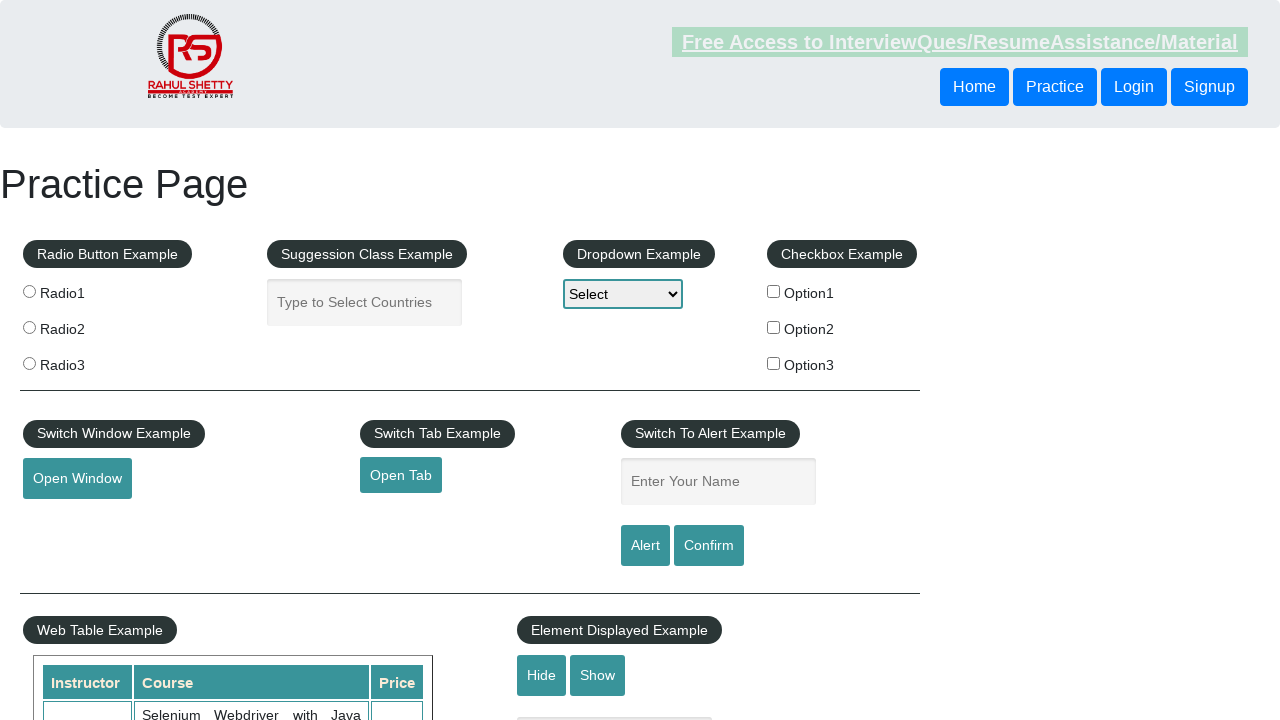

Waited for page to reach networkidle state on Rahul Shetty Academy automation practice page
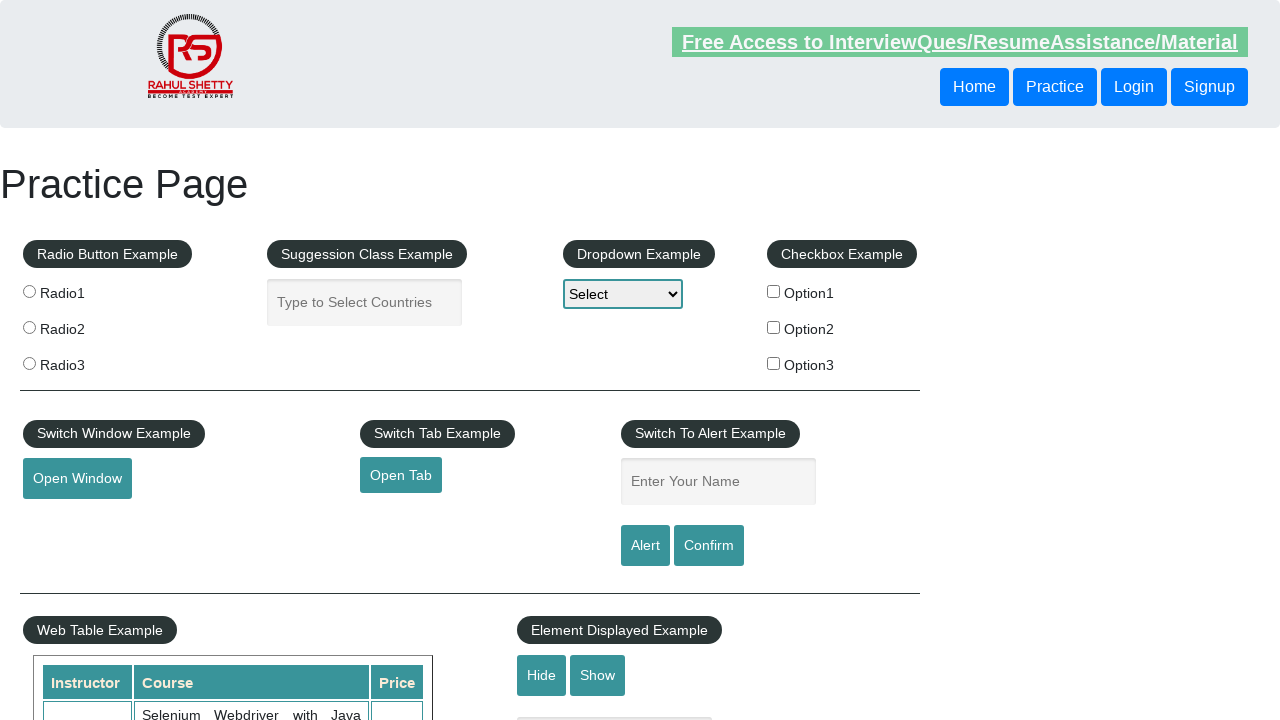

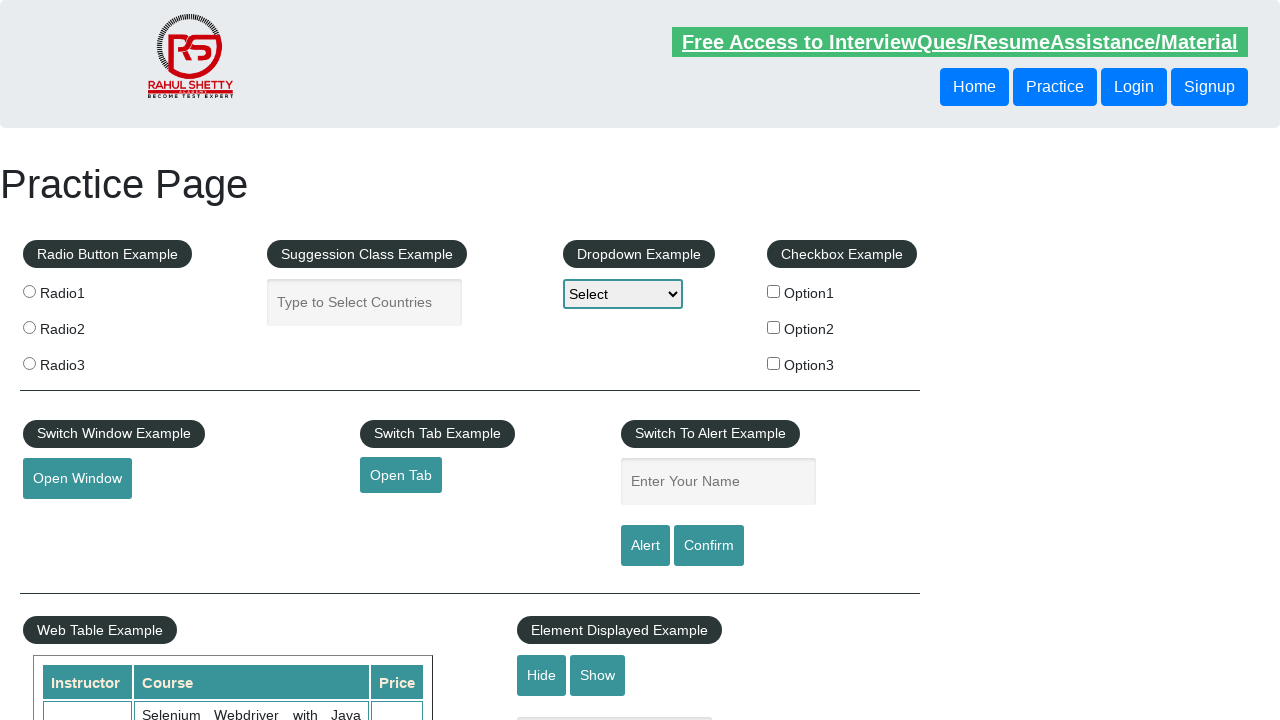